Tests right-click context menu functionality by performing a right-click on a button, selecting the "Copy" option from the context menu, and accepting the resulting alert dialog.

Starting URL: https://swisnl.github.io/jQuery-contextMenu/demo.html

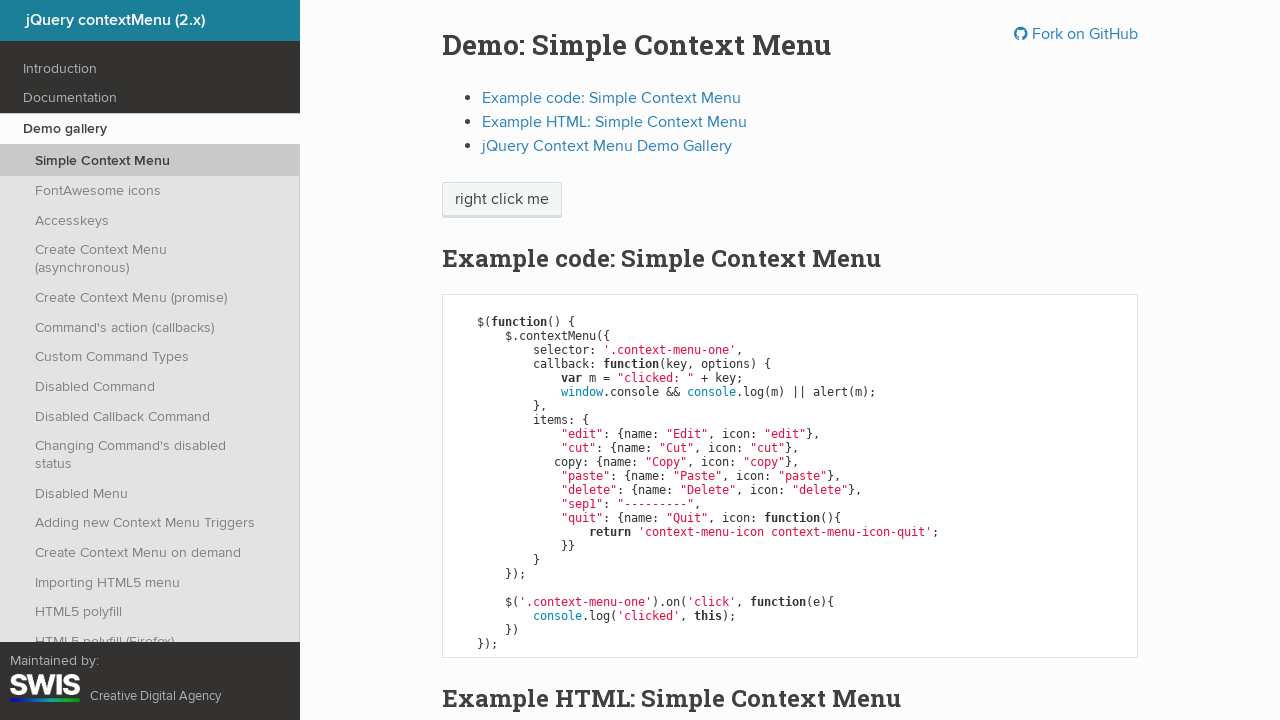

Right-clicked on context menu button at (502, 200) on span.context-menu-one.btn.btn-neutral
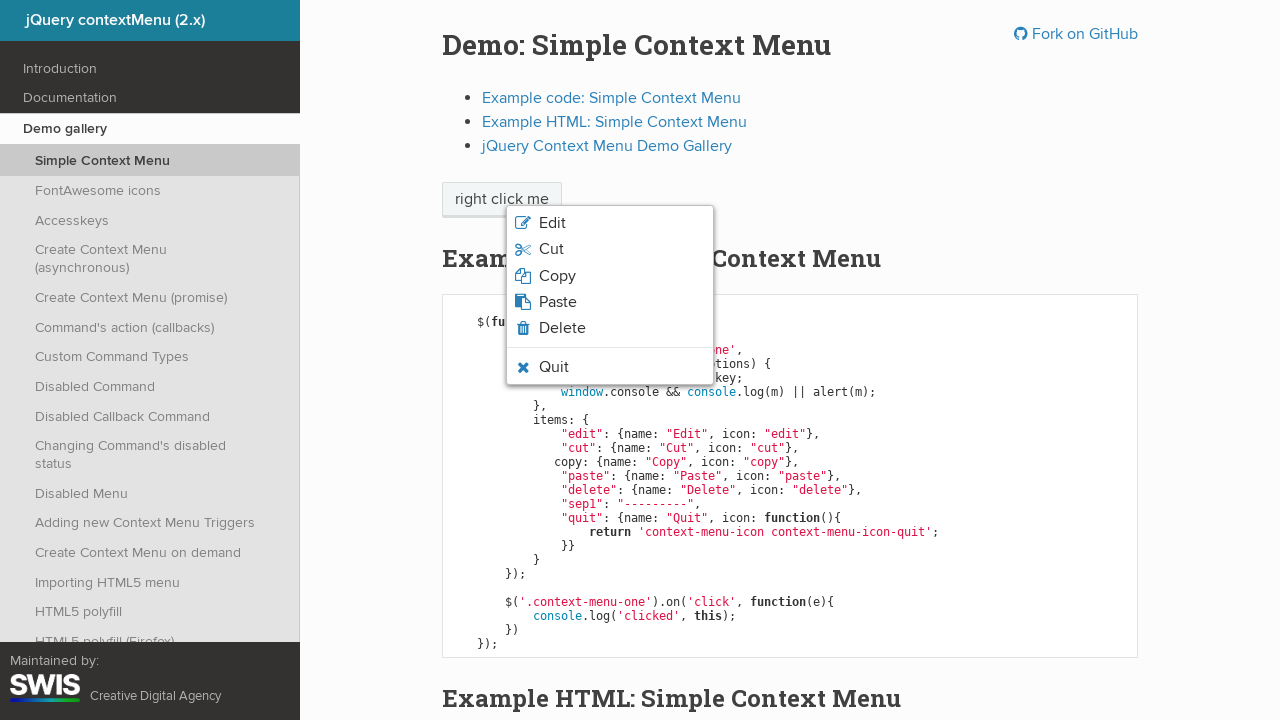

Clicked 'Copy' option from context menu at (557, 276) on xpath=//span[normalize-space()='Copy']
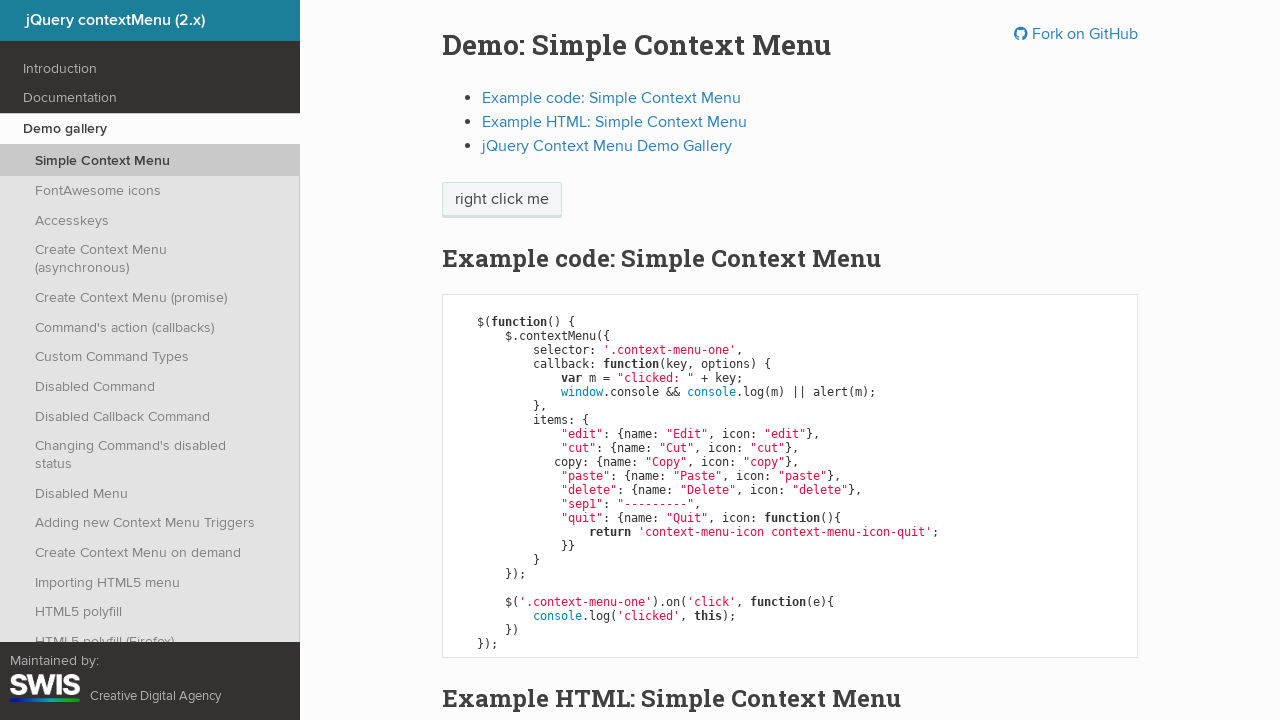

Set up dialog handler to accept alerts
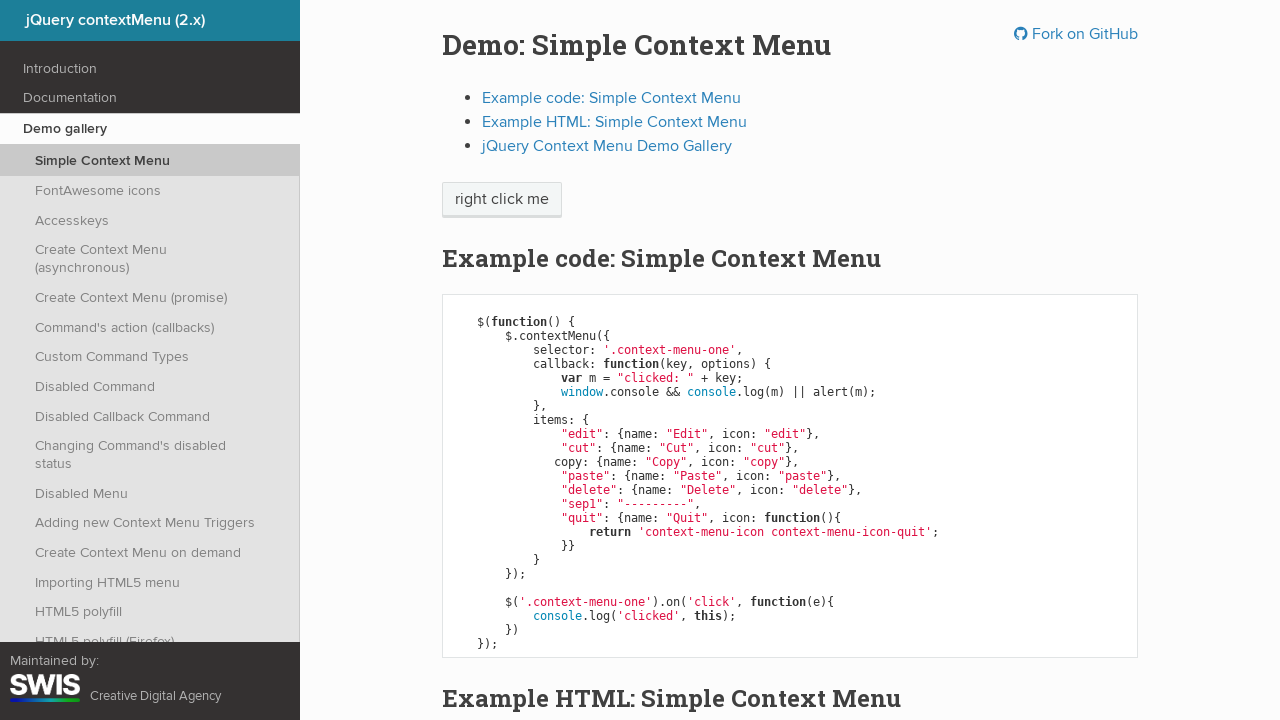

Overrode window.alert function
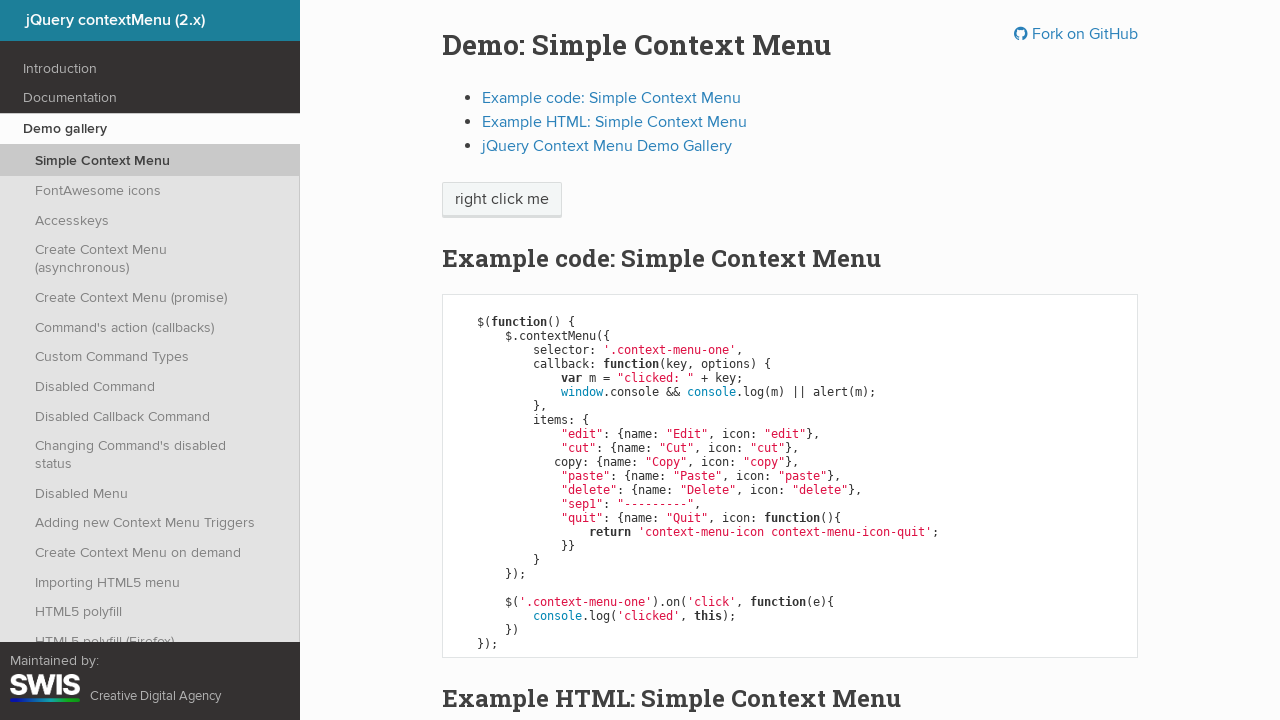

Right-clicked on context menu button again at (502, 200) on span.context-menu-one.btn.btn-neutral
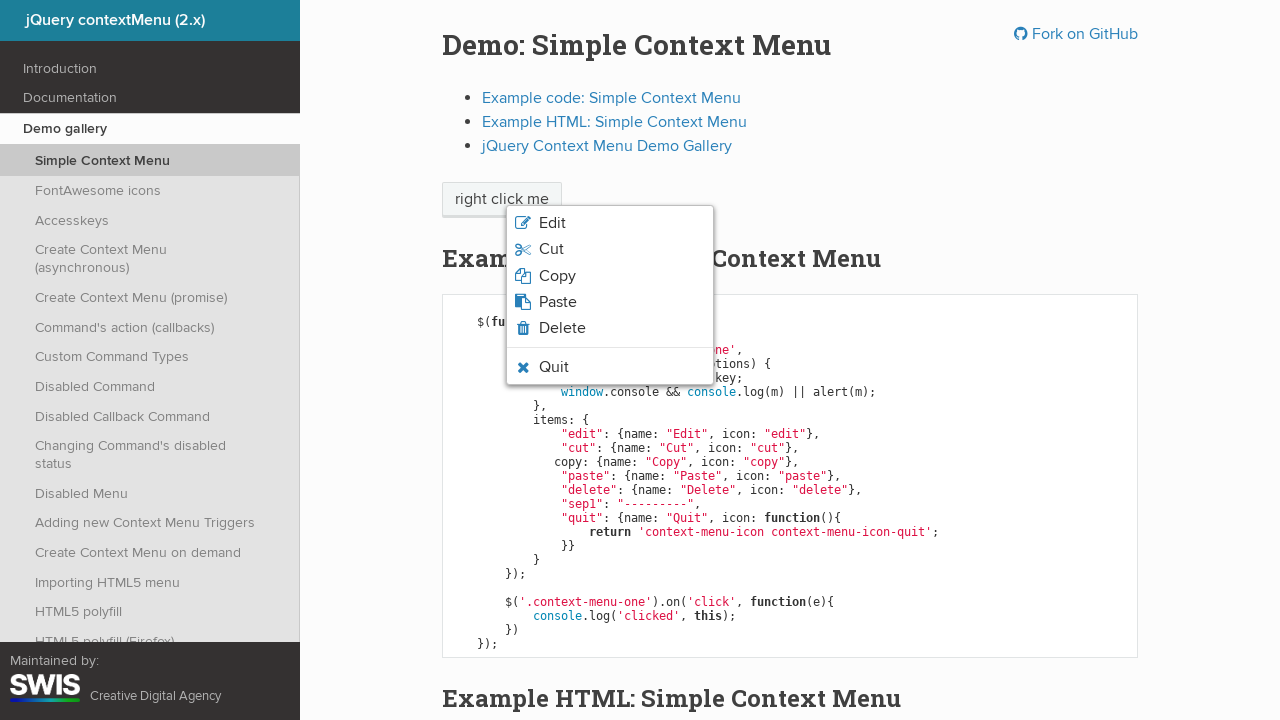

Clicked 'Copy' option from context menu again at (557, 276) on xpath=//span[normalize-space()='Copy']
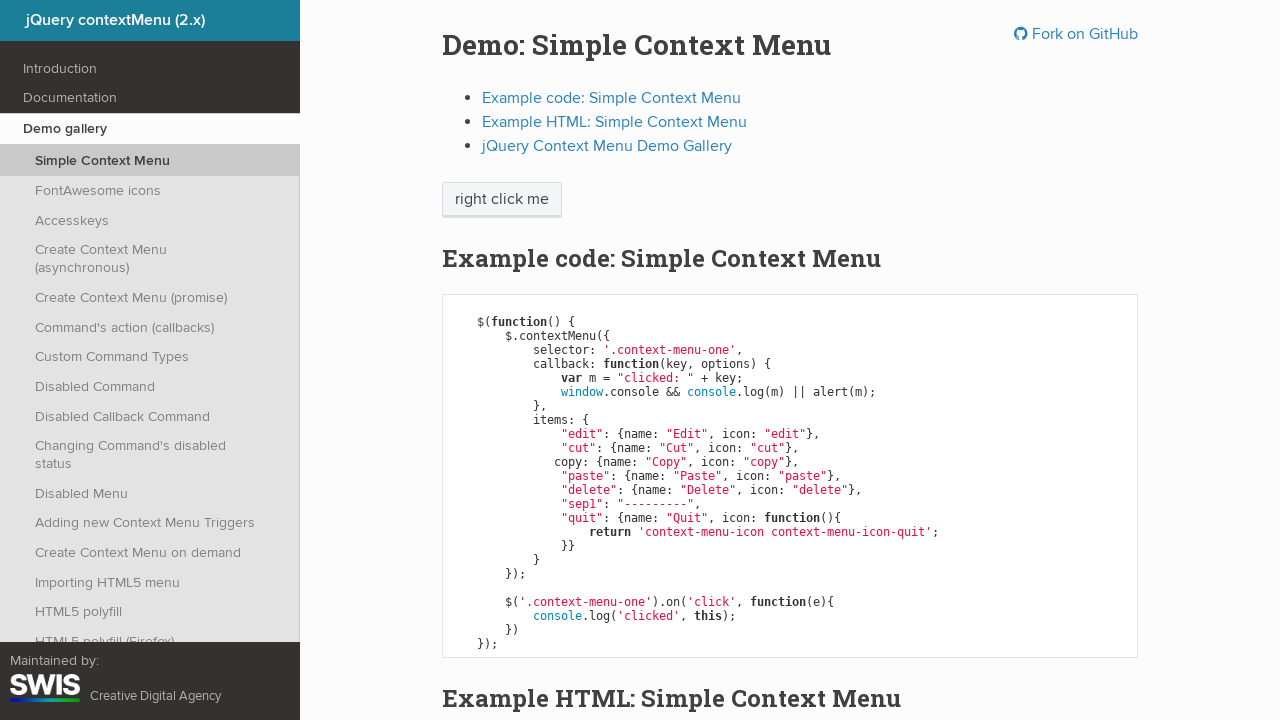

Waited for alert to appear
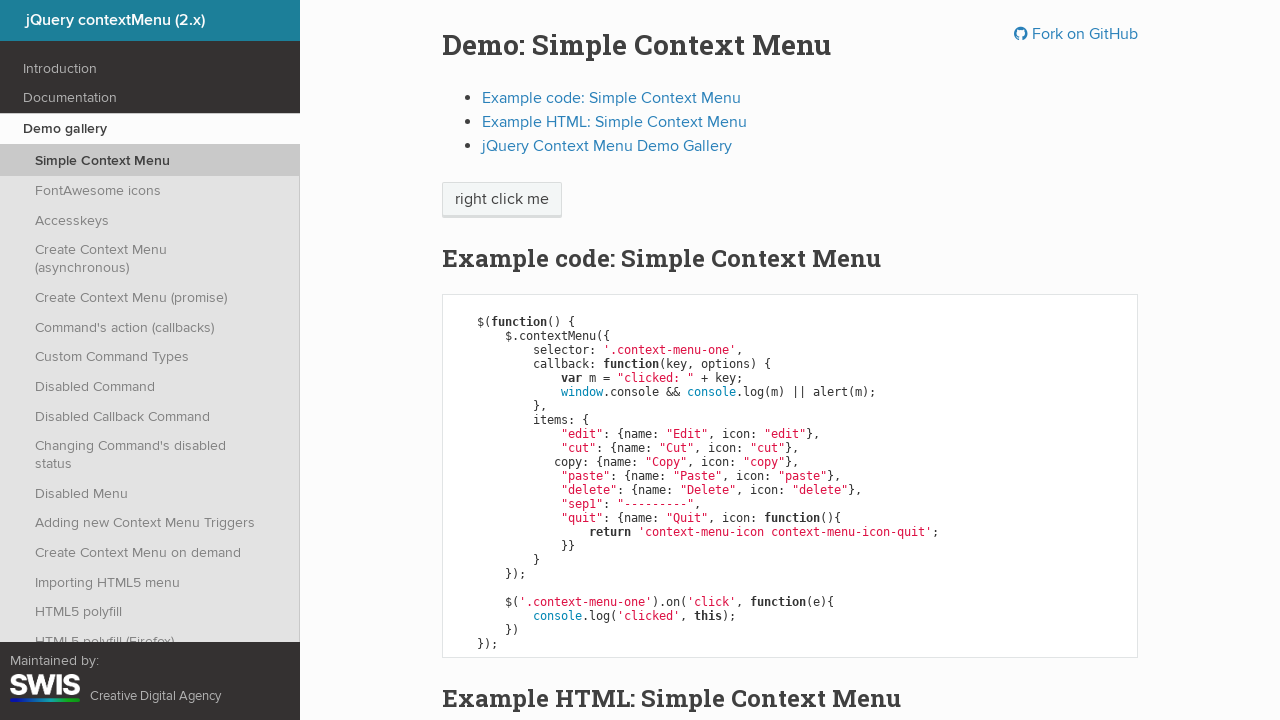

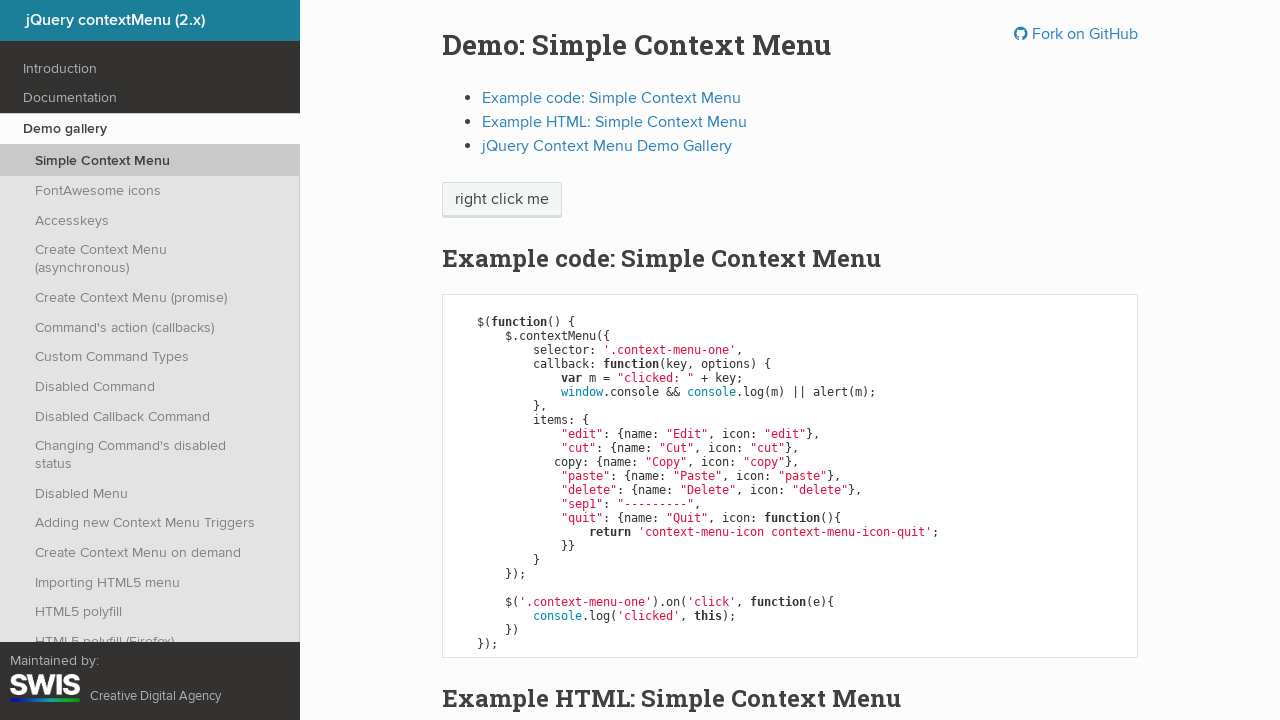